Tests registration form submission by filling out first name, last name, email, phone, and address fields, then clicking submit button

Starting URL: http://suninjuly.github.io/registration1.html

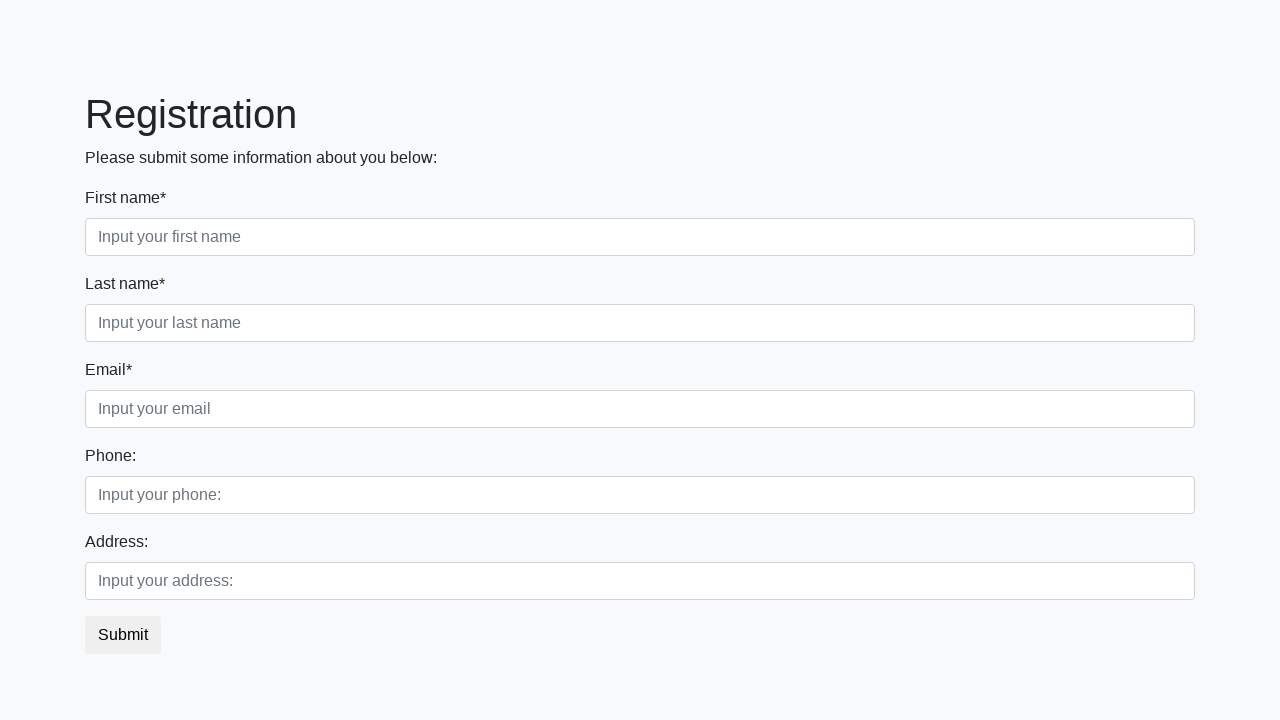

Filled first name field with 'Ivan' on input.form-control.first[placeholder='Input your first name']
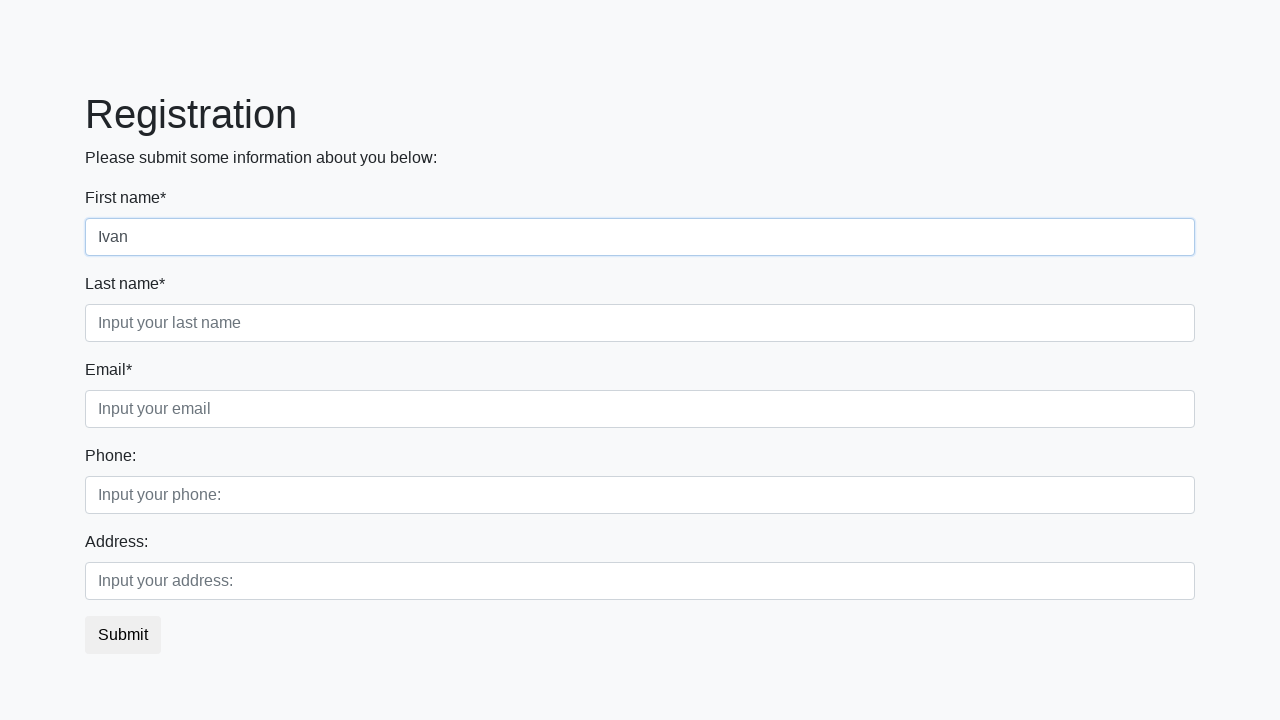

Filled last name field with 'Petrov' on input.form-control.second[placeholder='Input your last name']
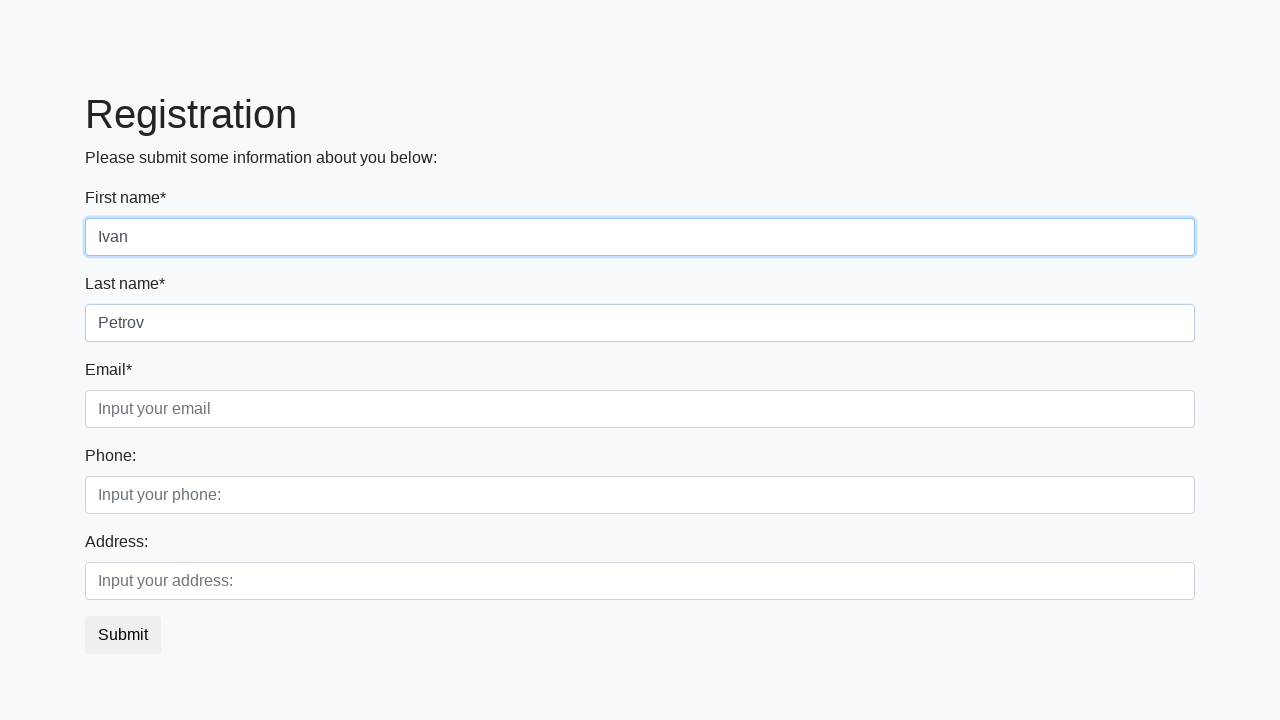

Filled email field with 'example@example.com' on input.form-control.third[placeholder='Input your email']
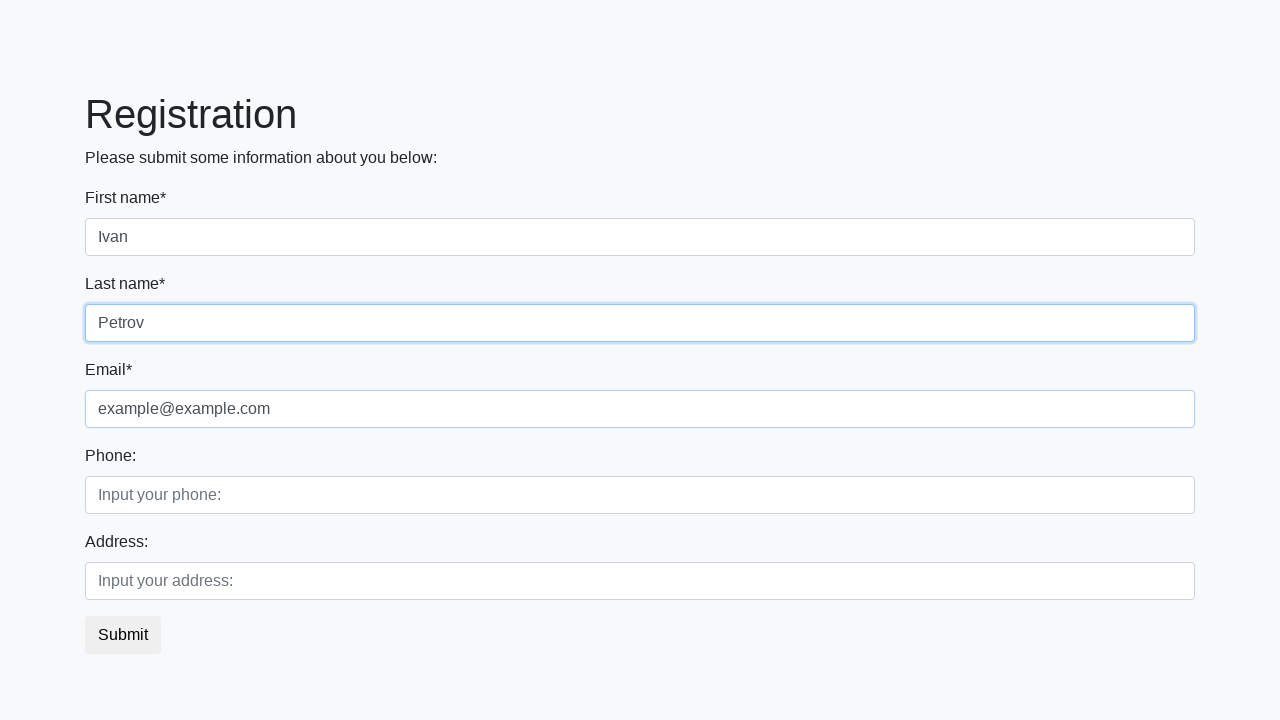

Filled phone field with '8-800-555-55-55' on input.form-control.first[placeholder='Input your phone:']
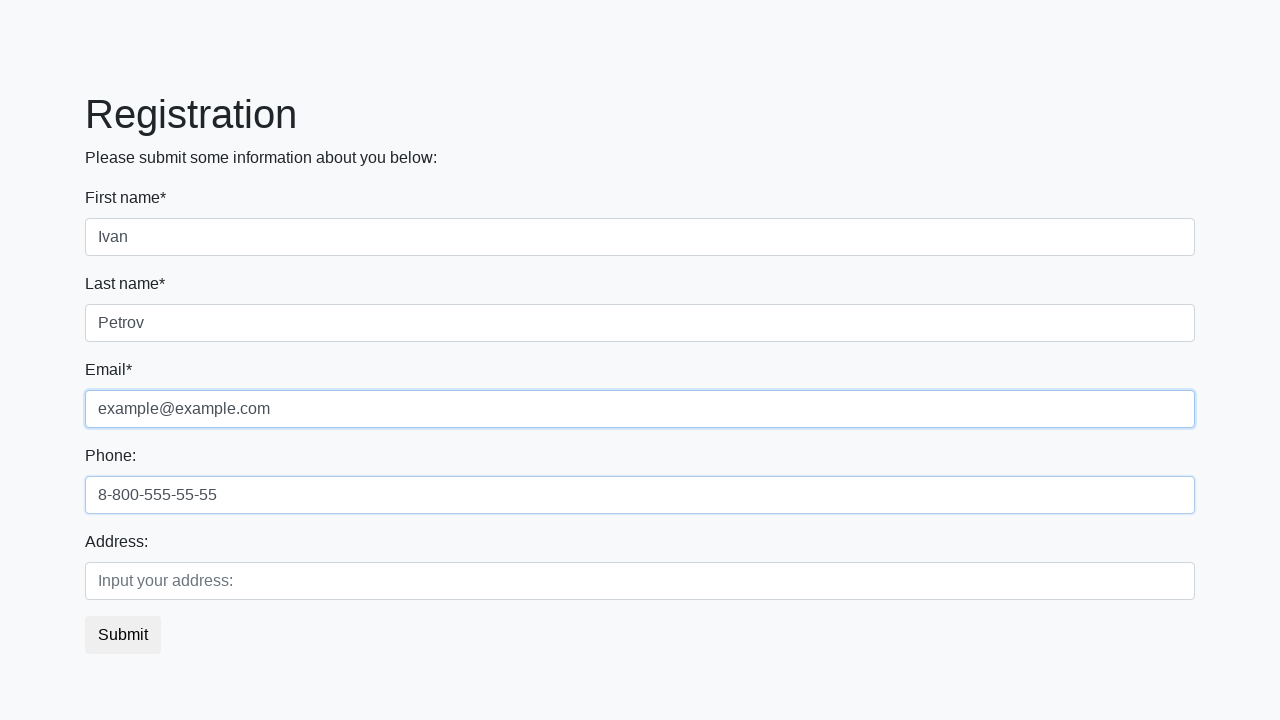

Filled address field with 'Kursk' on input.form-control.second[placeholder='Input your address:']
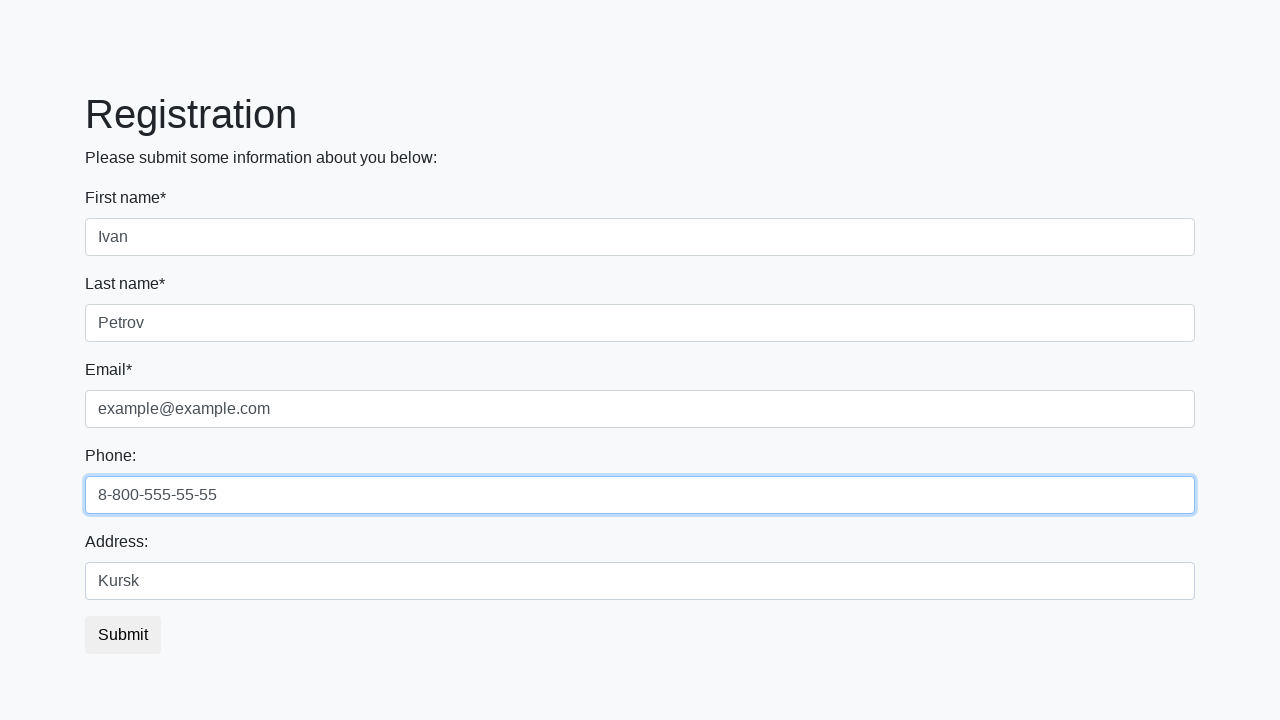

Clicked submit button at (123, 635) on button.btn
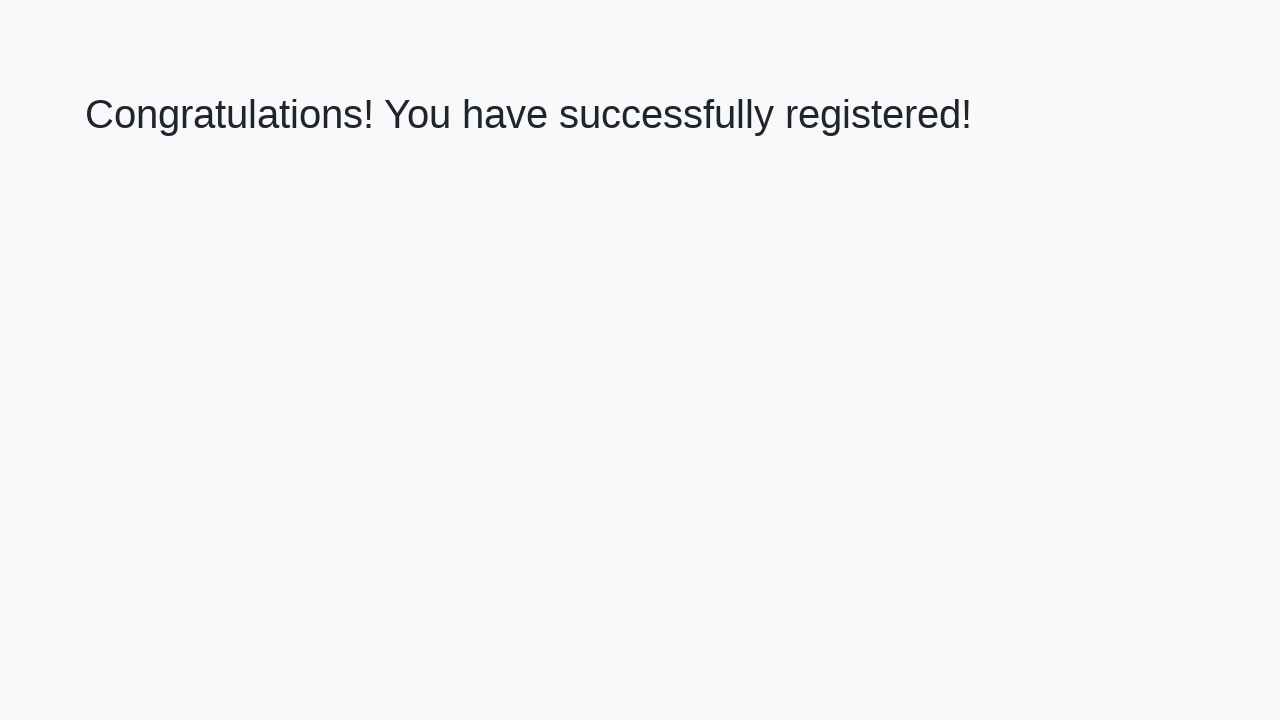

Success message appeared on registration form submission
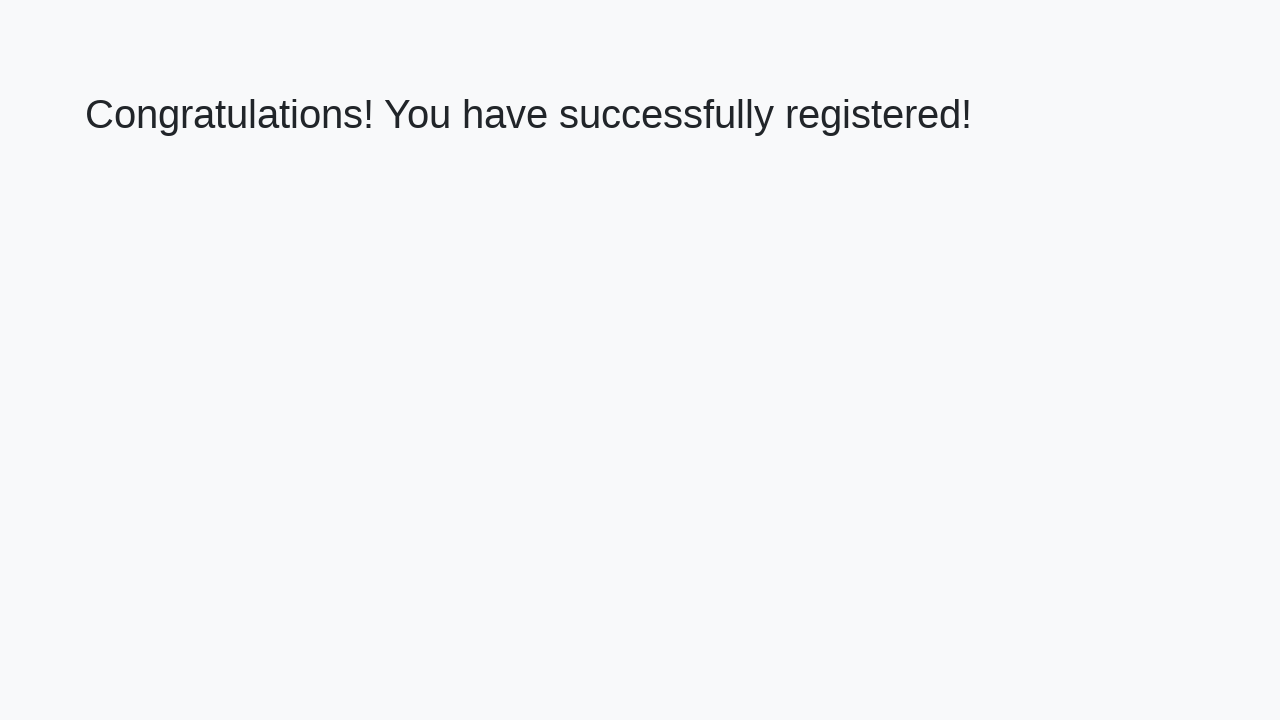

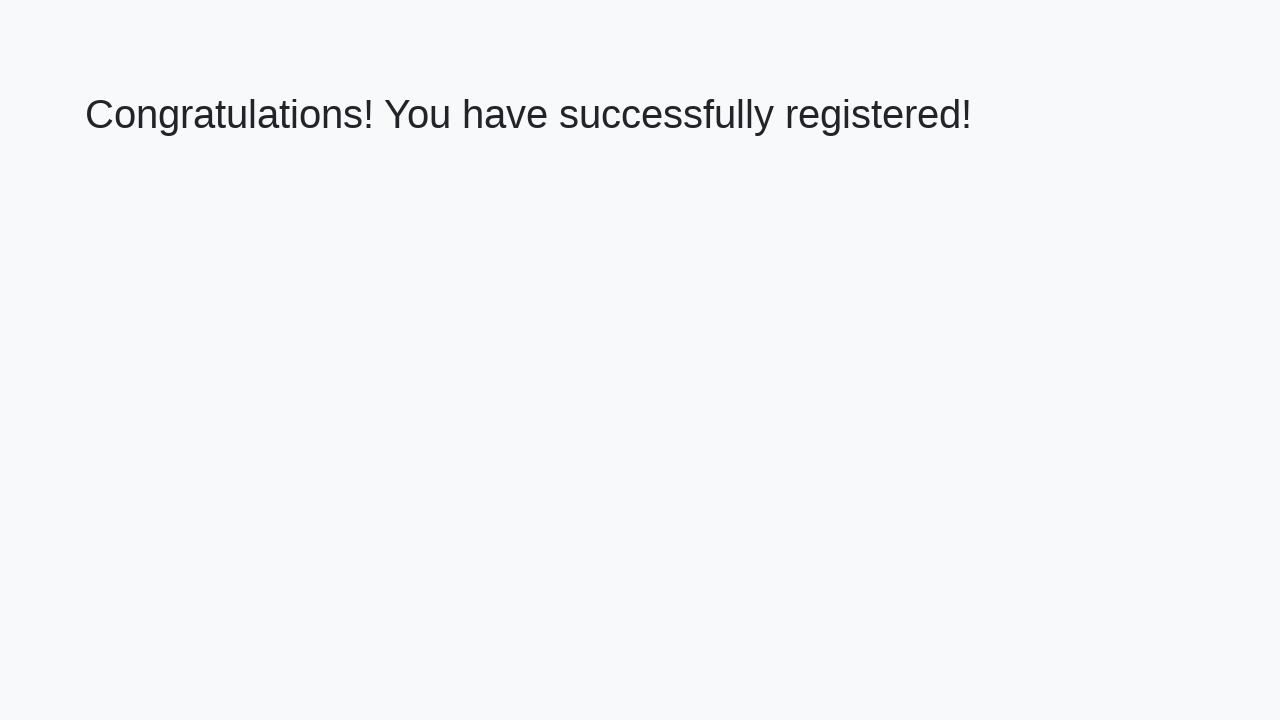